Scrolls to the Get Started link in the footer section of the page

Starting URL: https://webdriver.io

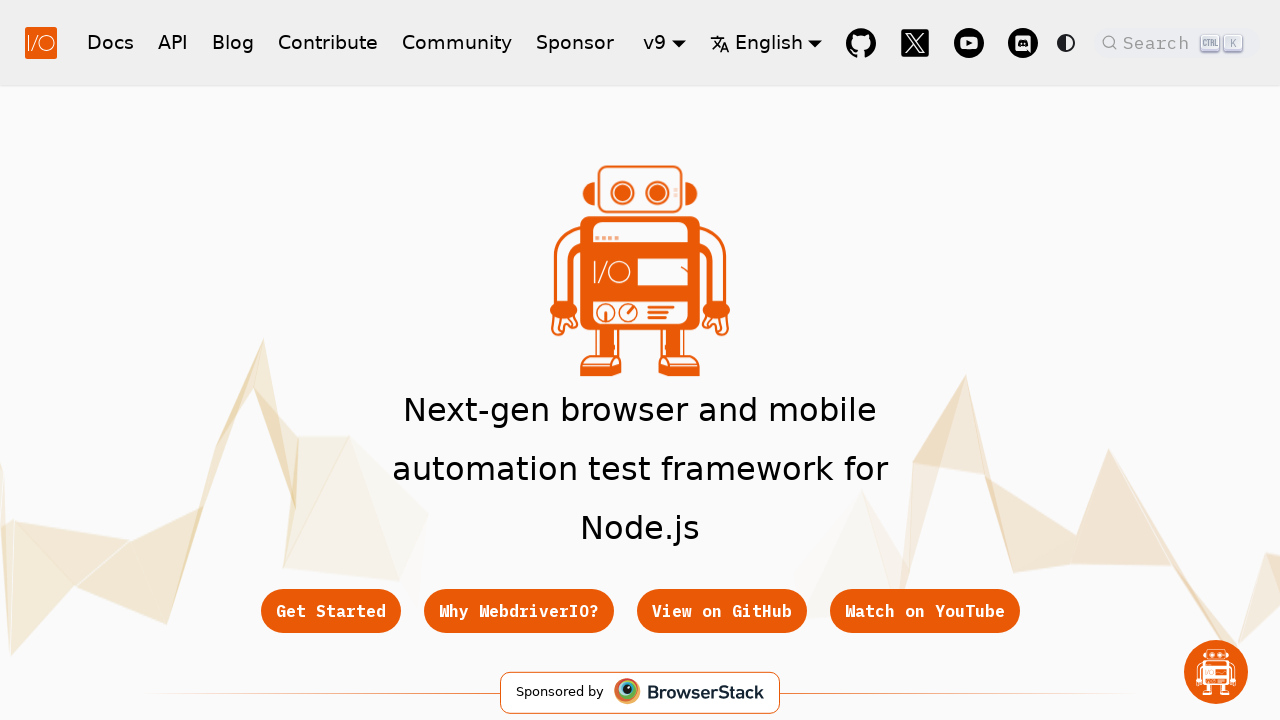

Located Get Started link in footer
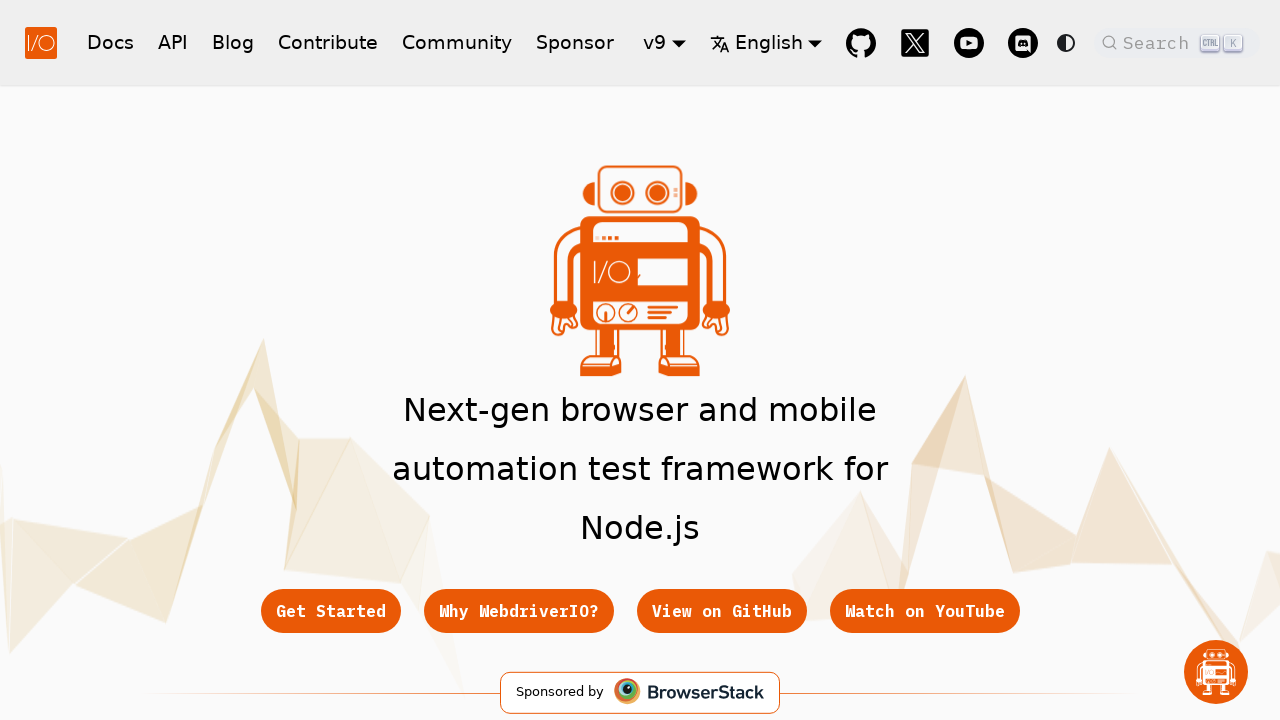

Scrolled to Get Started link in footer section
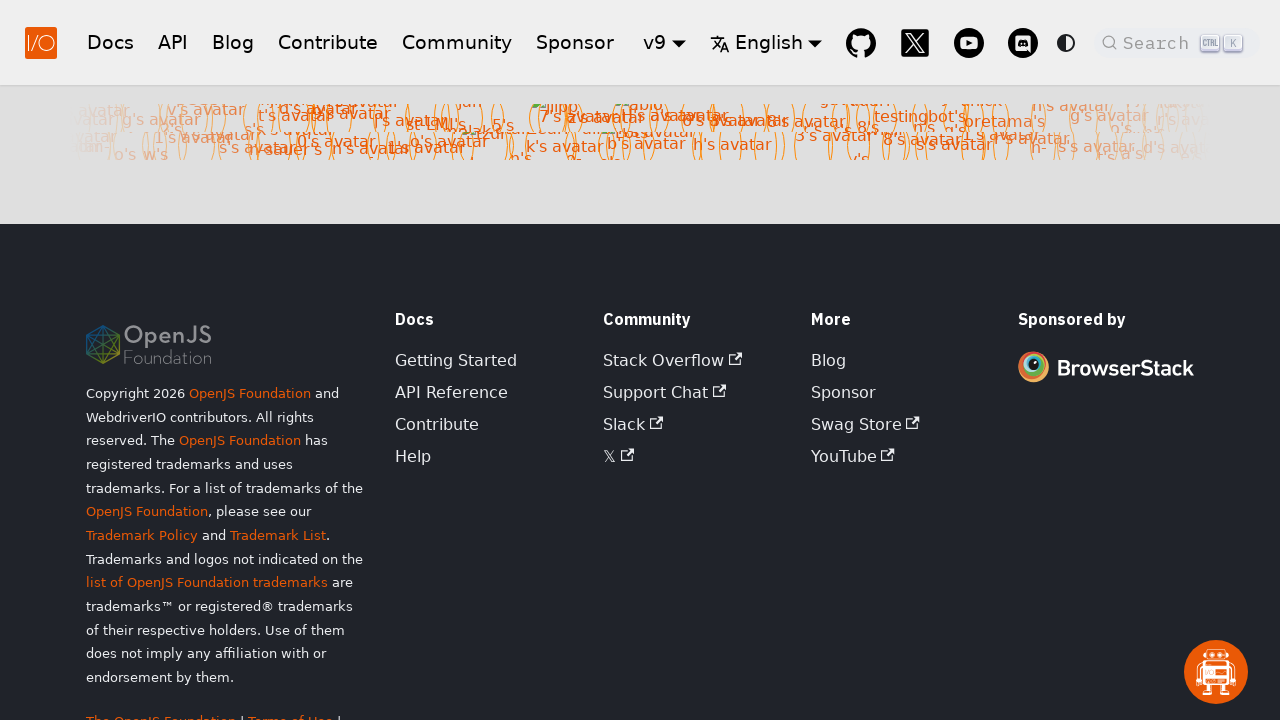

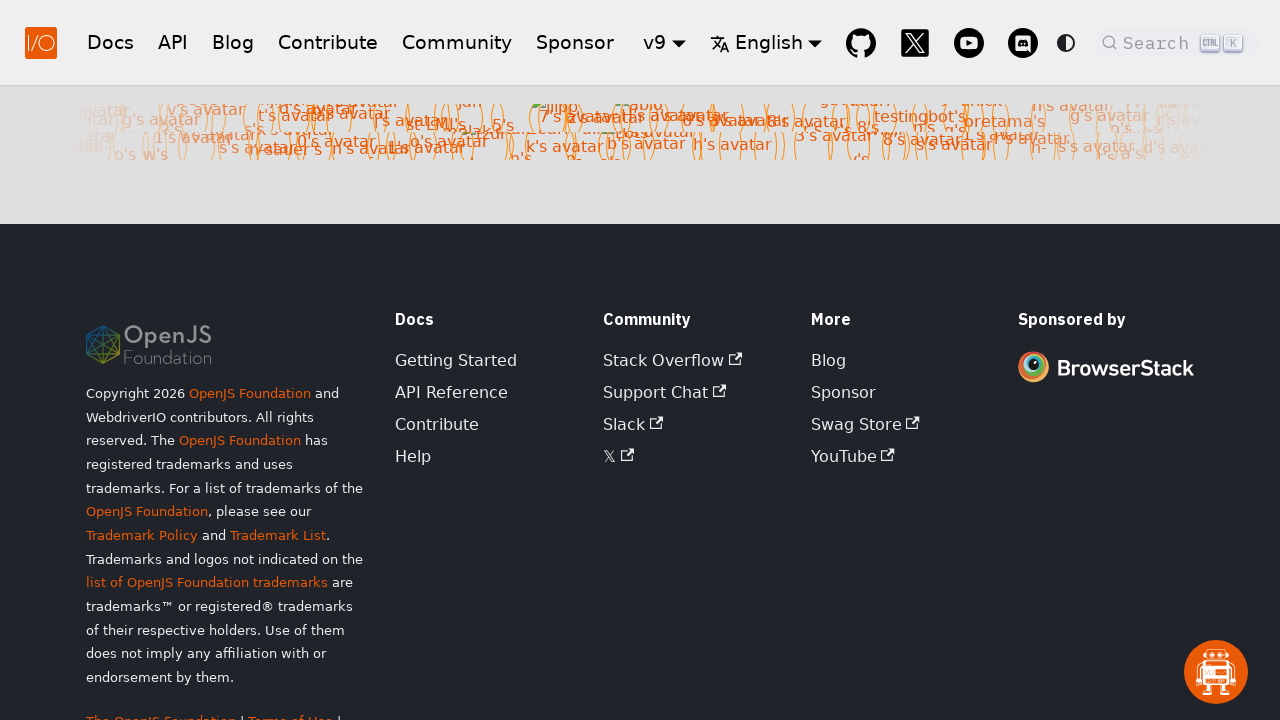